Tests window handling by clicking a link that opens a new window, verifying content in both windows, and switching back to the original window.

Starting URL: https://the-internet.herokuapp.com/windows

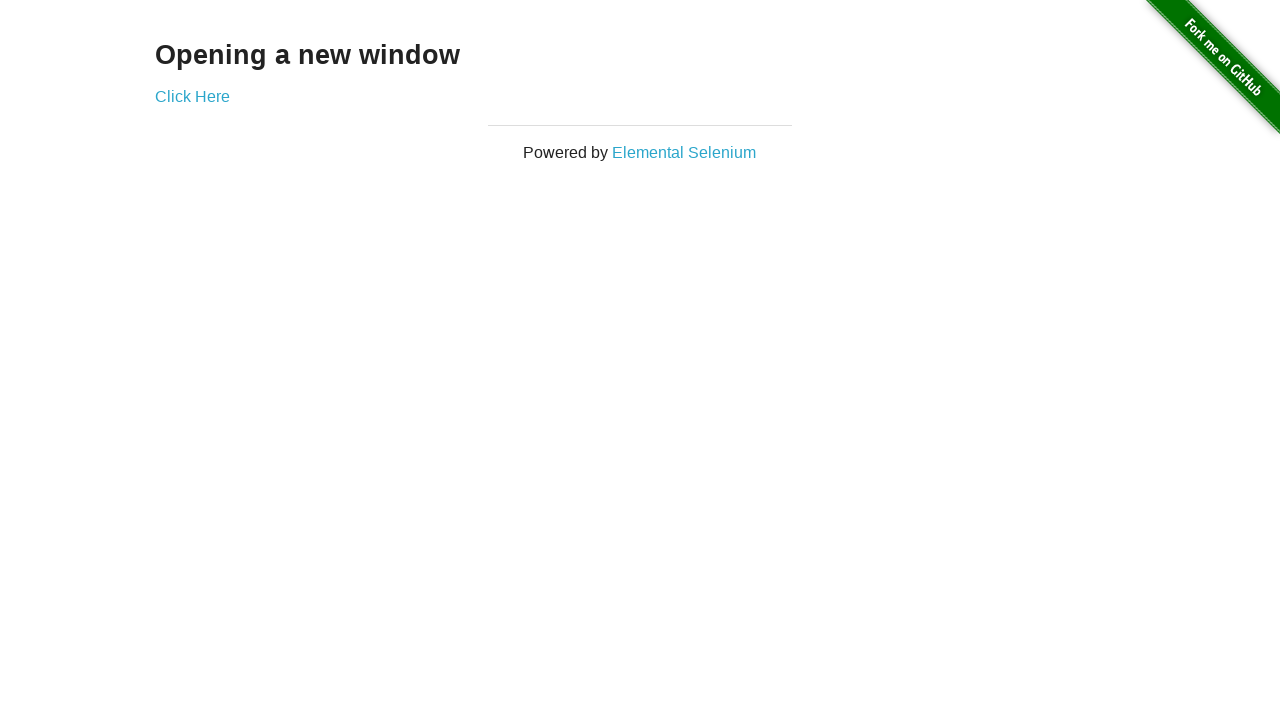

Verified heading text is 'Opening a new window'
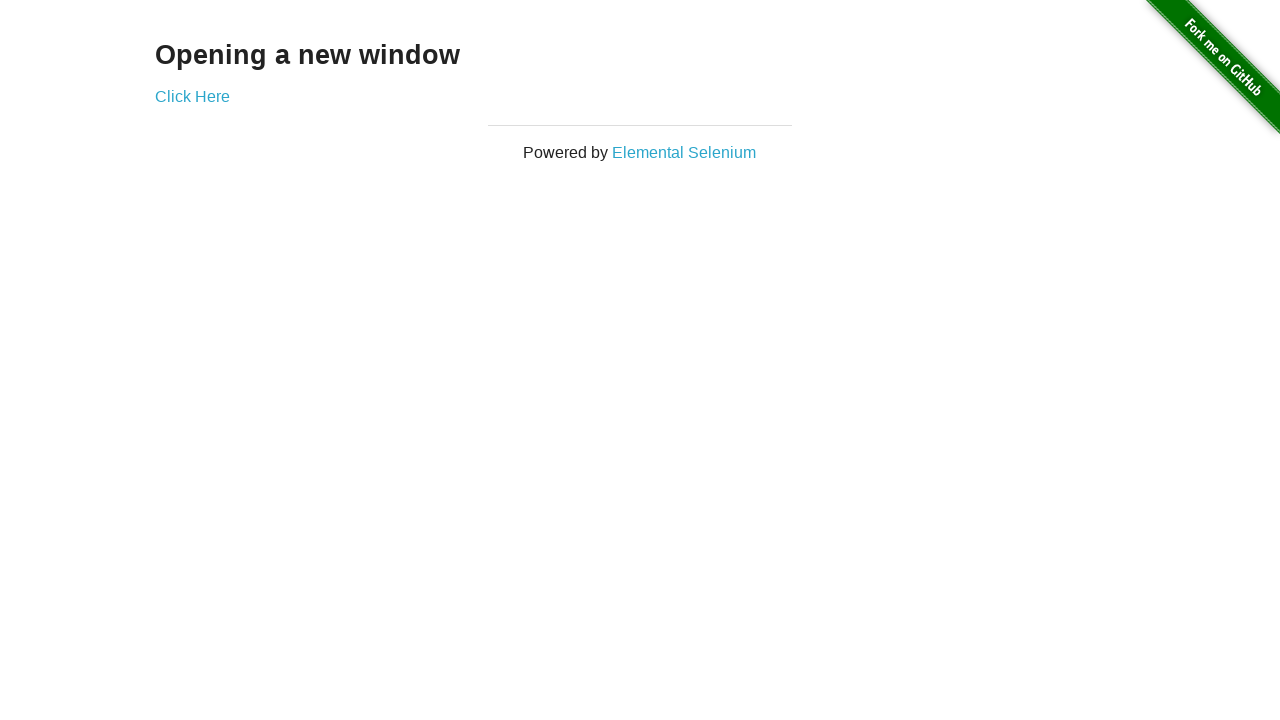

Verified page title contains 'The Internet'
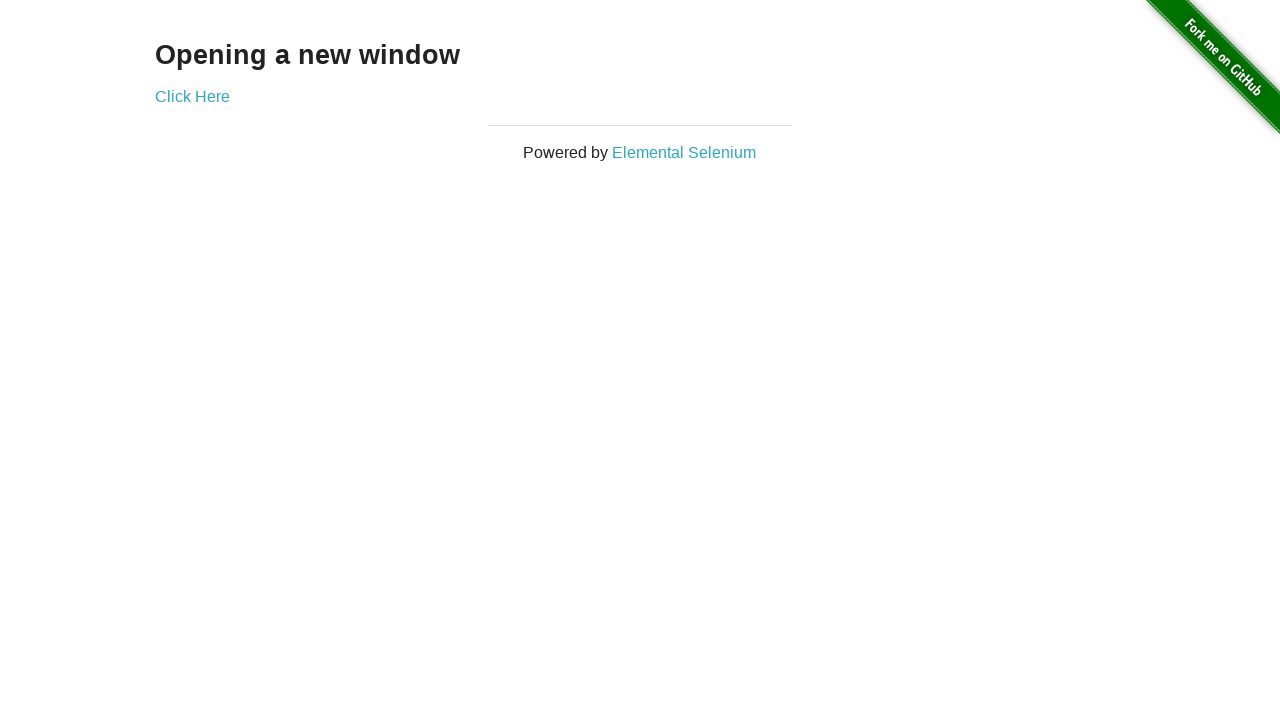

Clicked 'Click Here' link to open new window at (192, 96) on text=Click Here
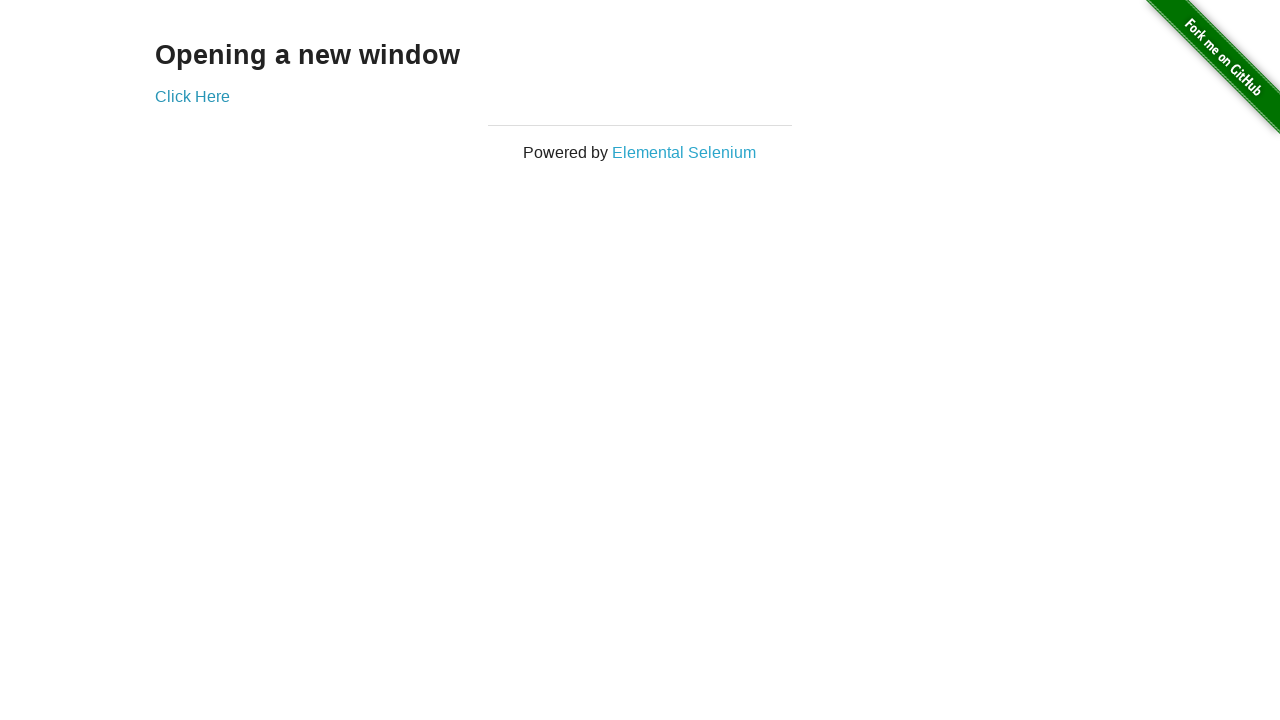

Retrieved new page object from context
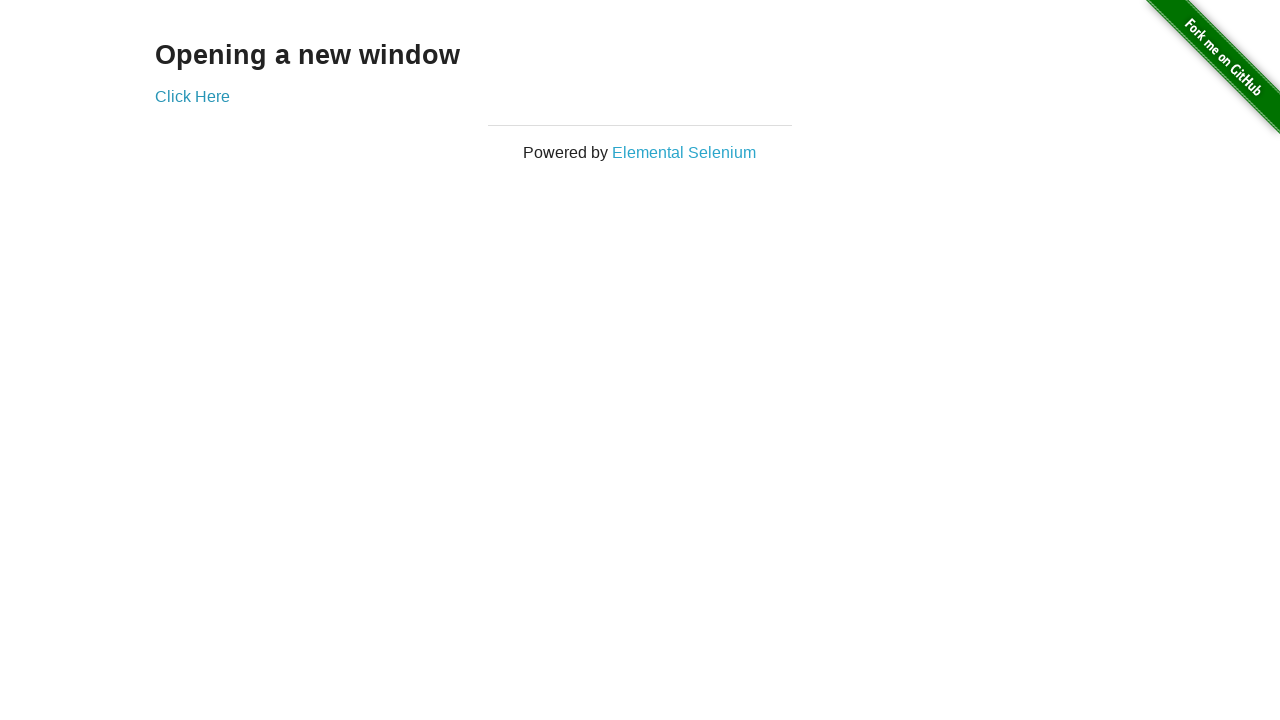

New page loaded successfully
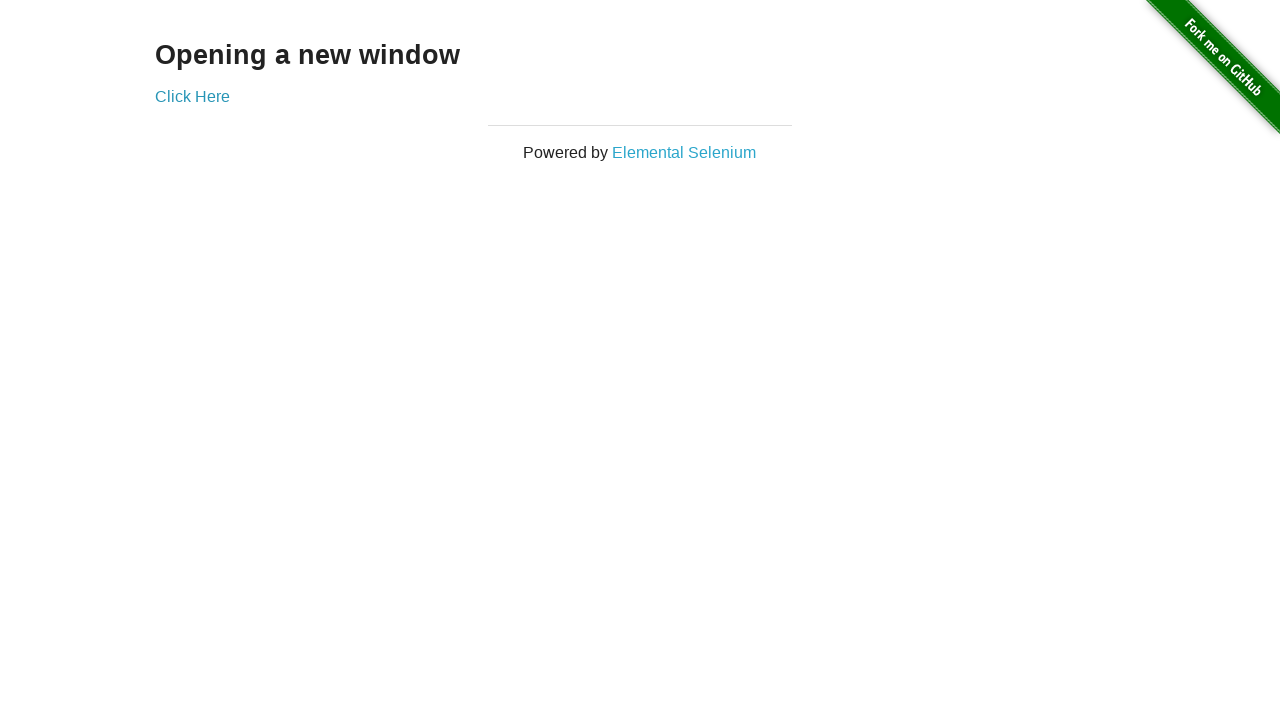

Verified new window title is 'New Window'
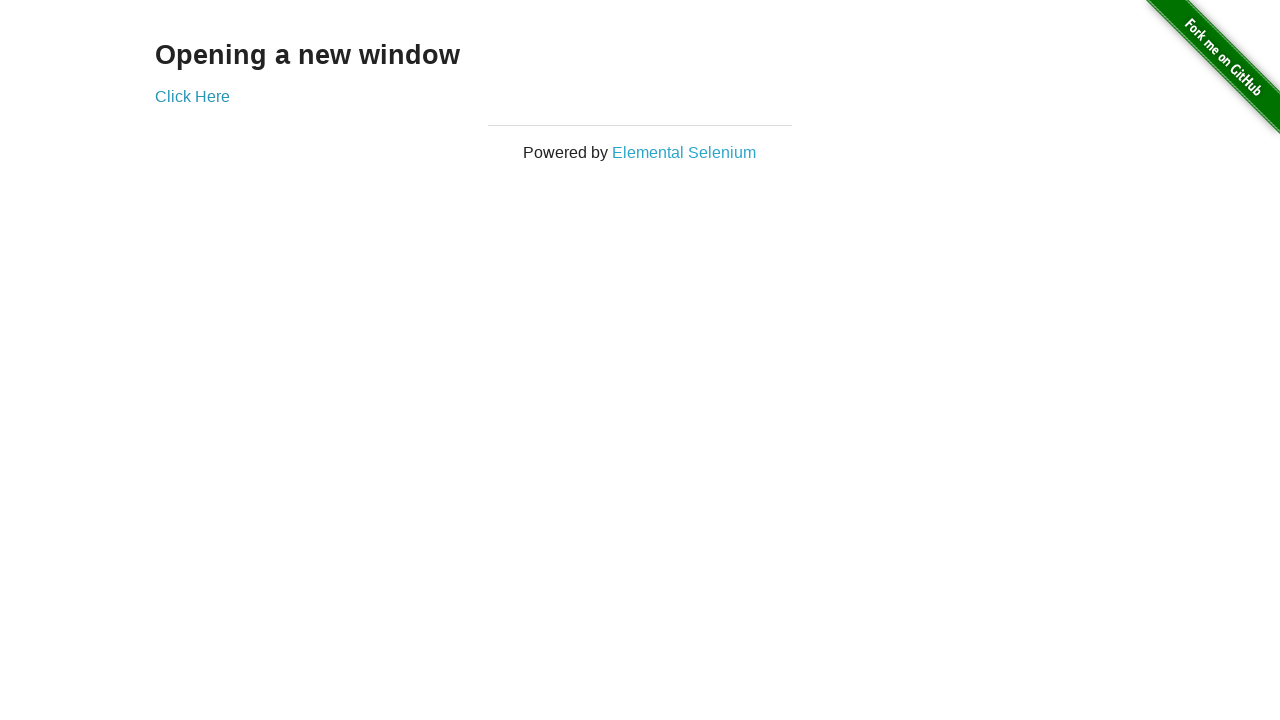

Verified new window heading text is 'New Window'
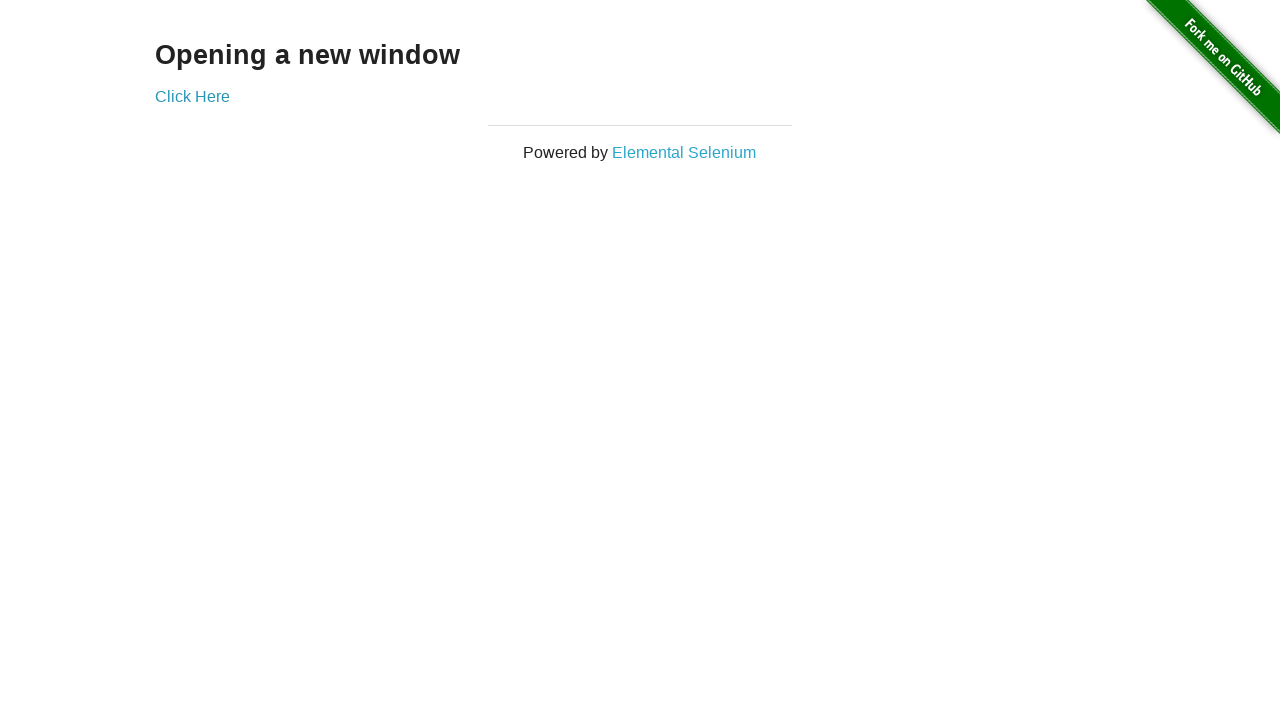

Switched back to original window
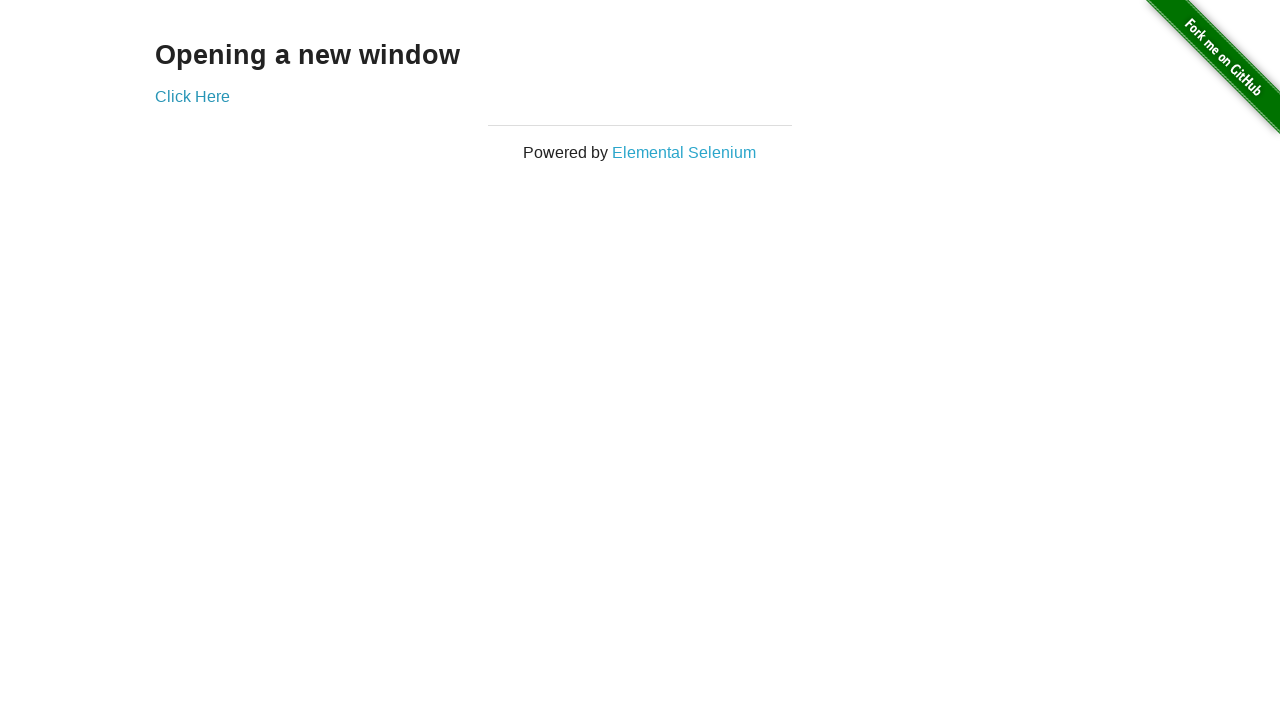

Verified original page title still contains 'The Internet'
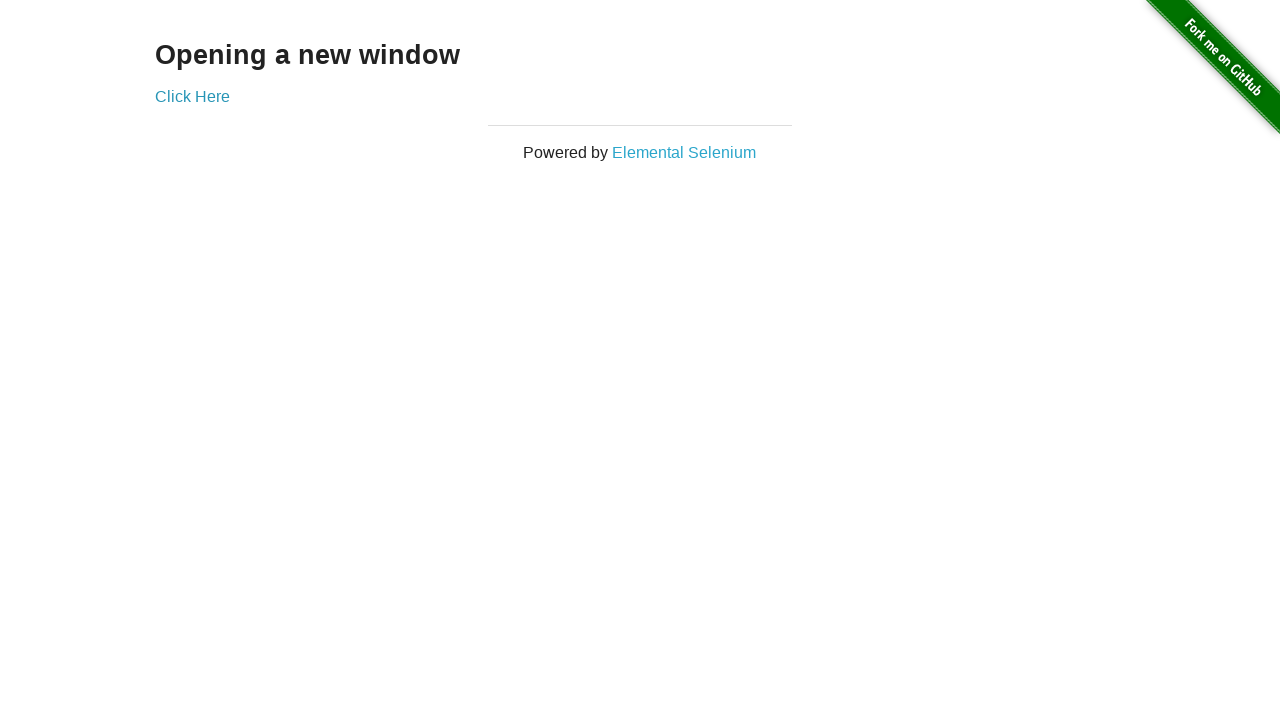

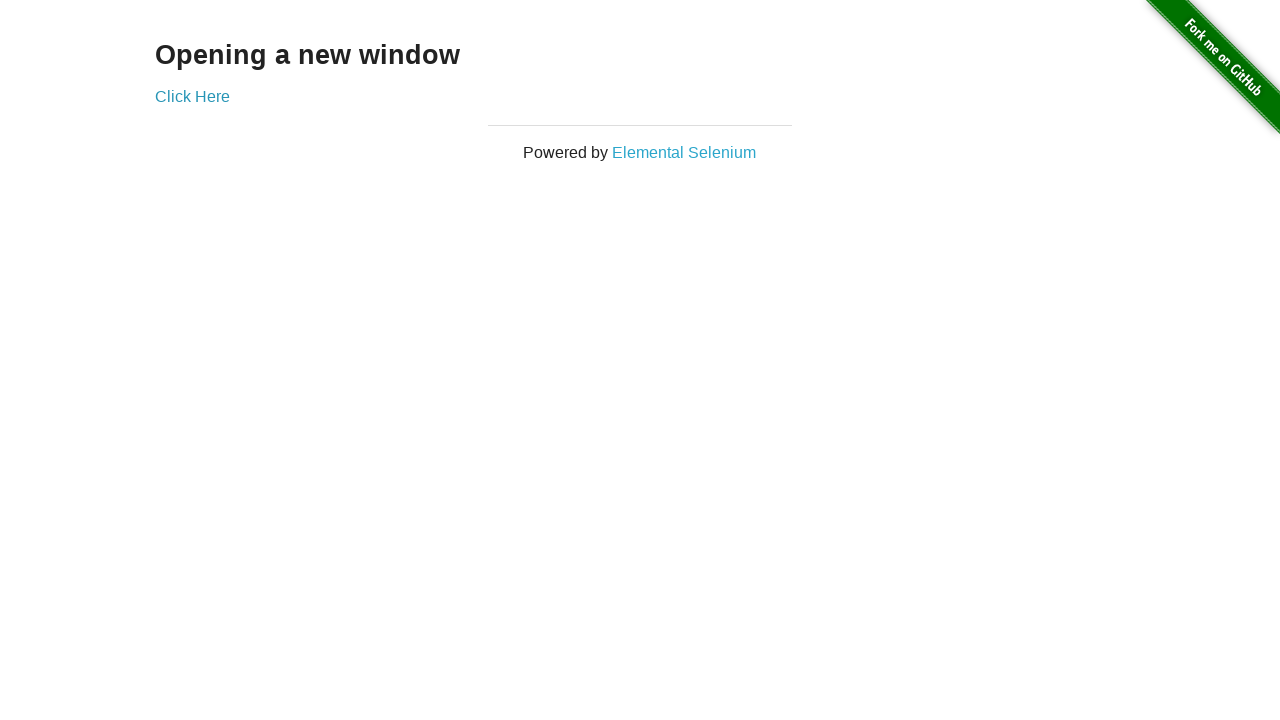